Tests AJIO's search and filtering functionality by searching for bags, applying gender and category filters, and verifying the results are displayed

Starting URL: https://www.ajio.com/

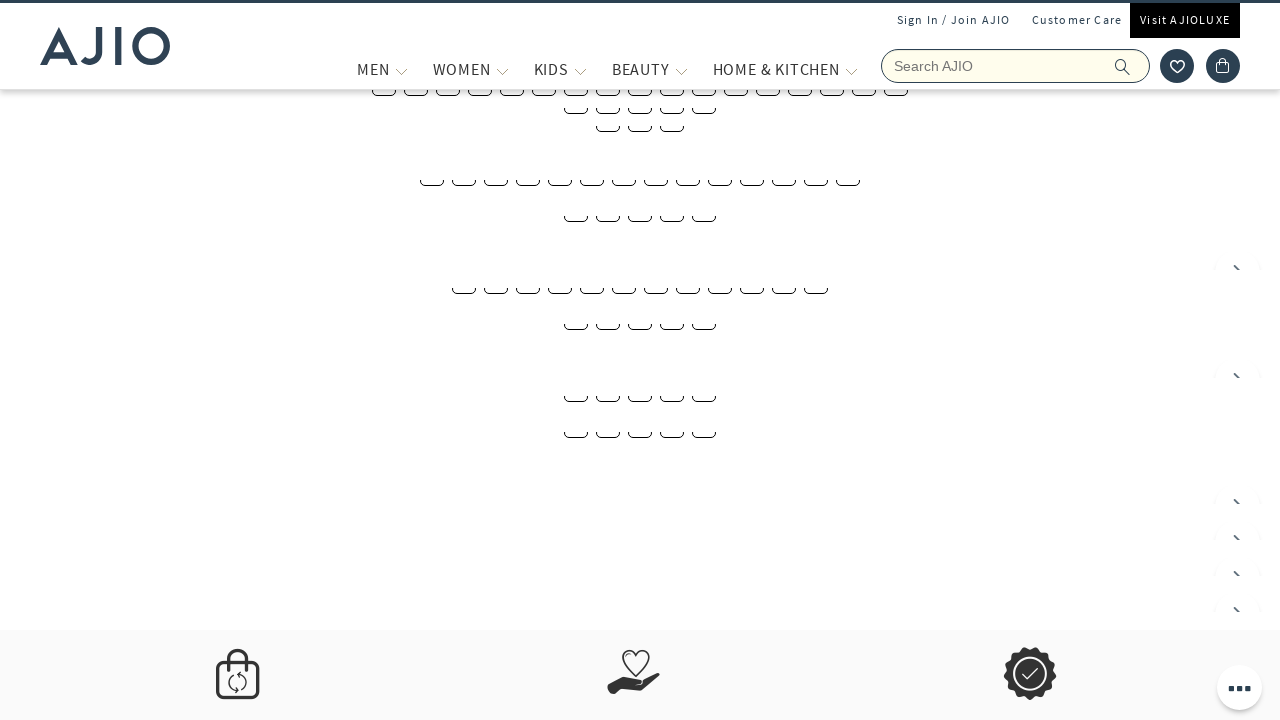

Filled search field with 'bags' on input[placeholder='Search AJIO']
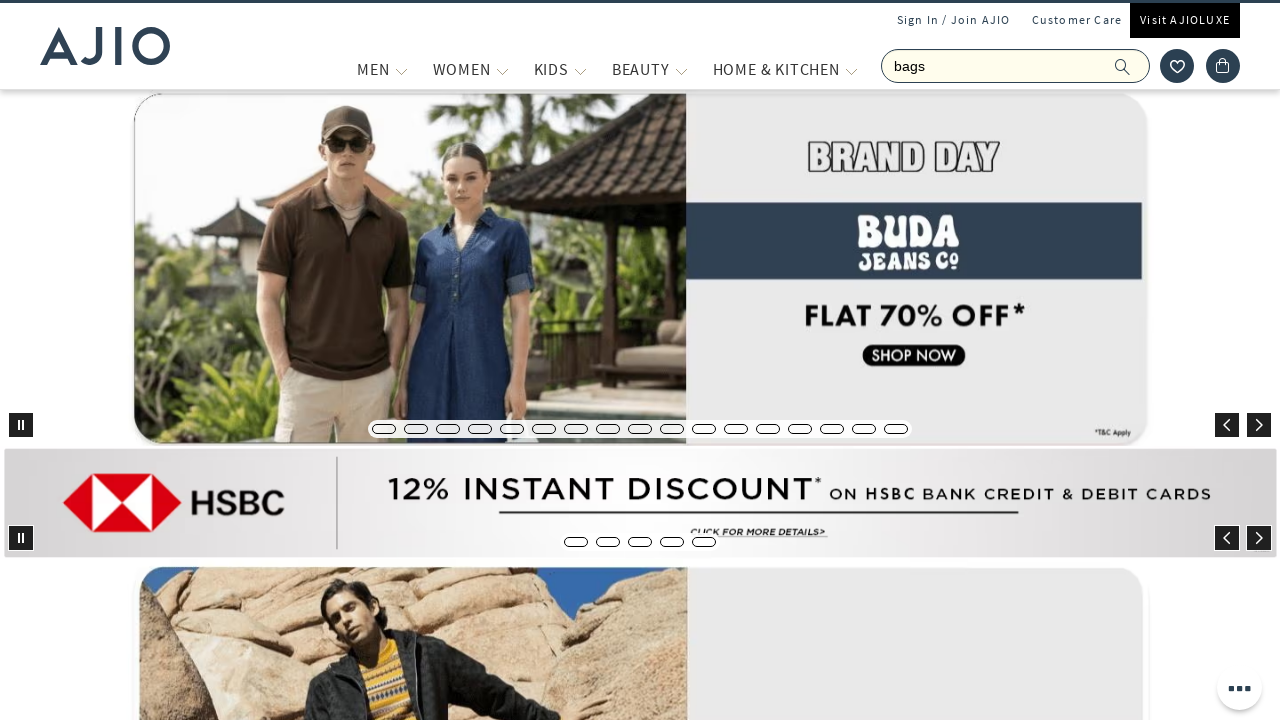

Pressed Enter to search for bags on input[placeholder='Search AJIO']
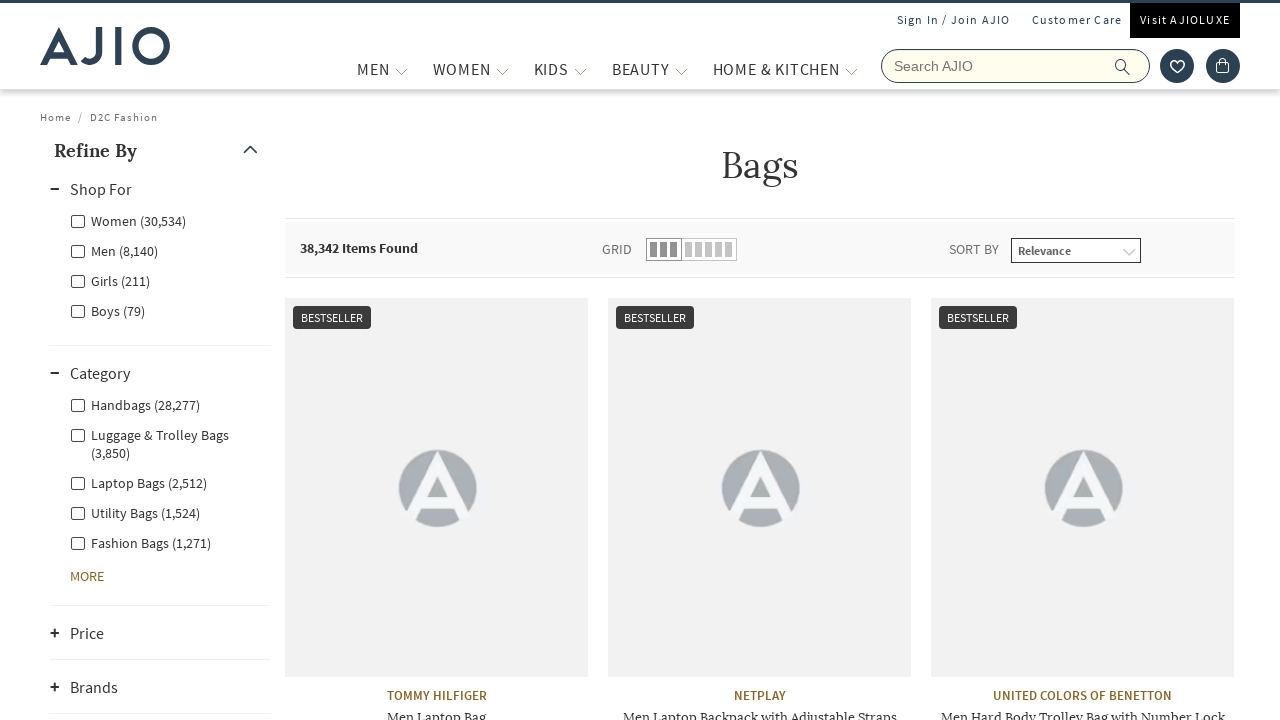

Clicked Men gender filter at (114, 250) on label[for='Men']
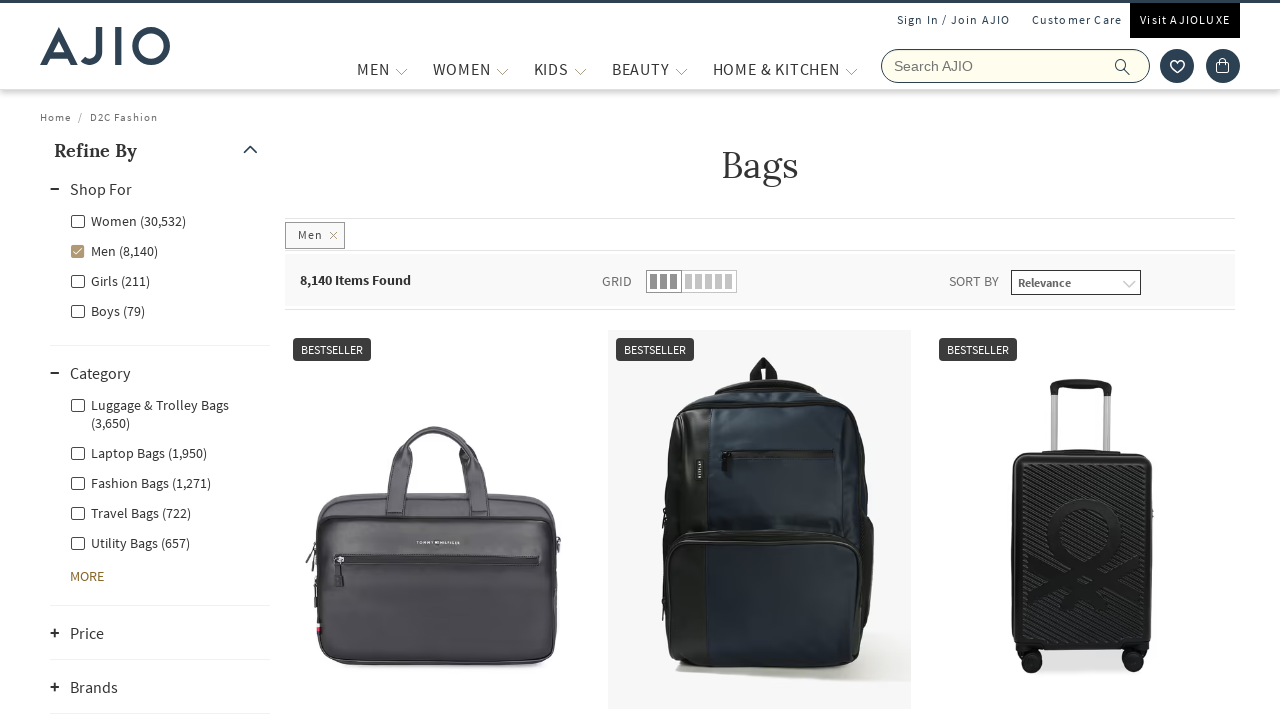

Waited 3 seconds for Men filter to apply
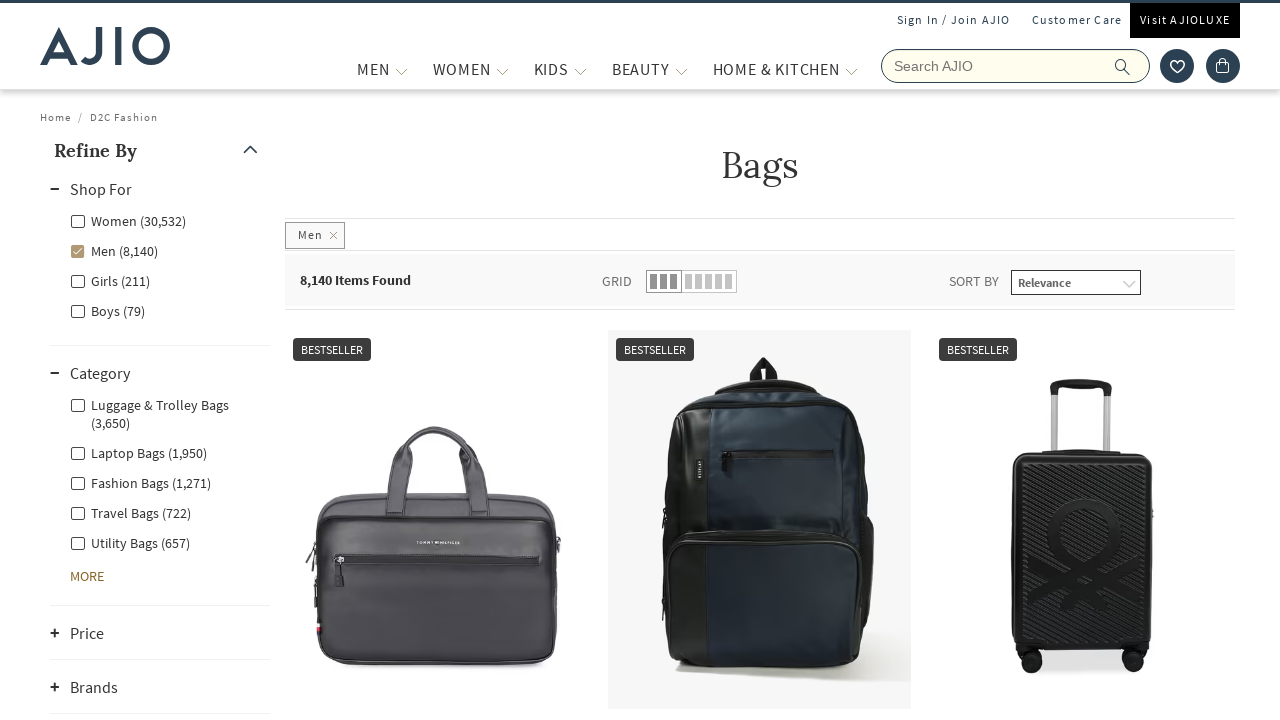

Clicked Men - Fashion Bags category filter at (140, 482) on label[for='Men - Fashion Bags']
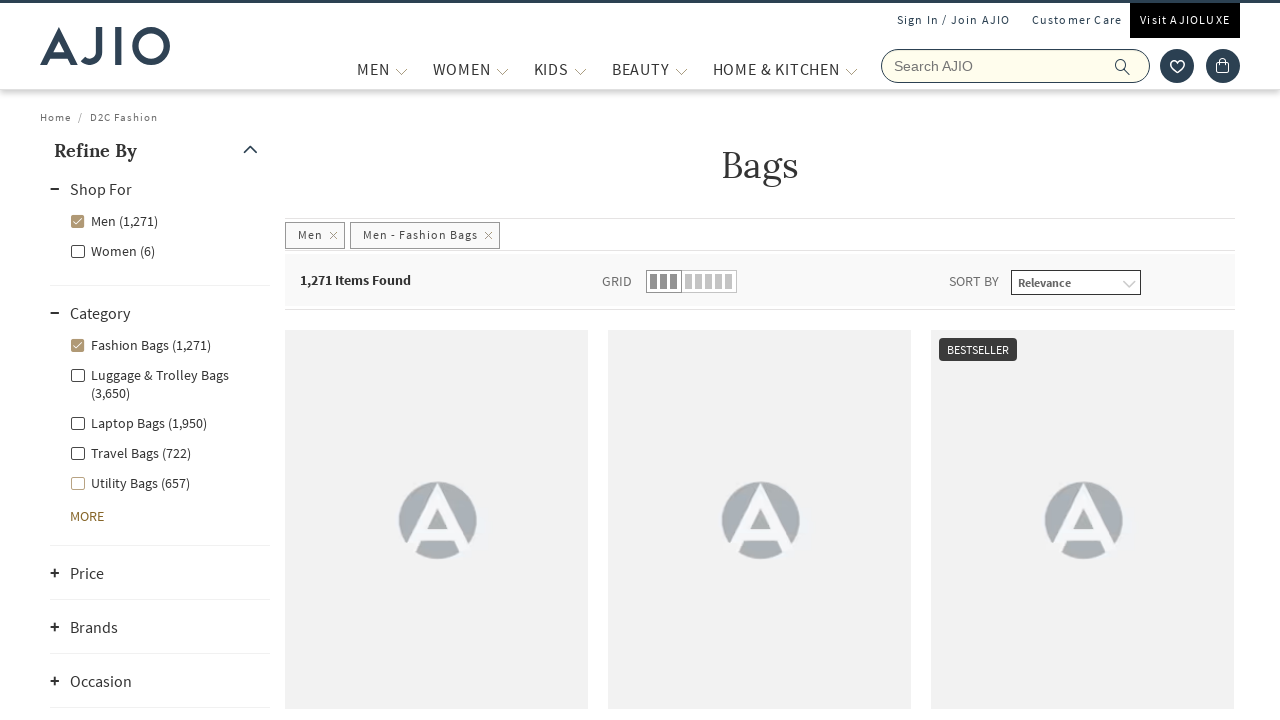

Waited 5 seconds for Fashion Bags filter to apply
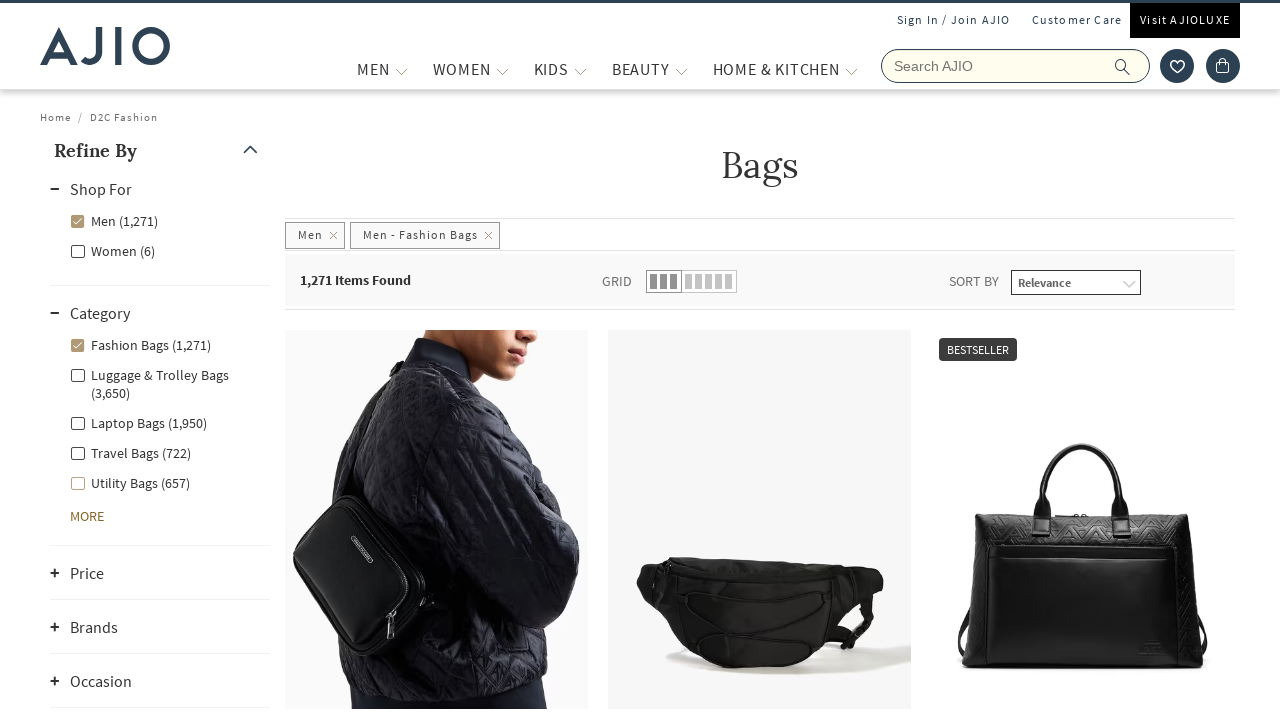

Product name elements loaded
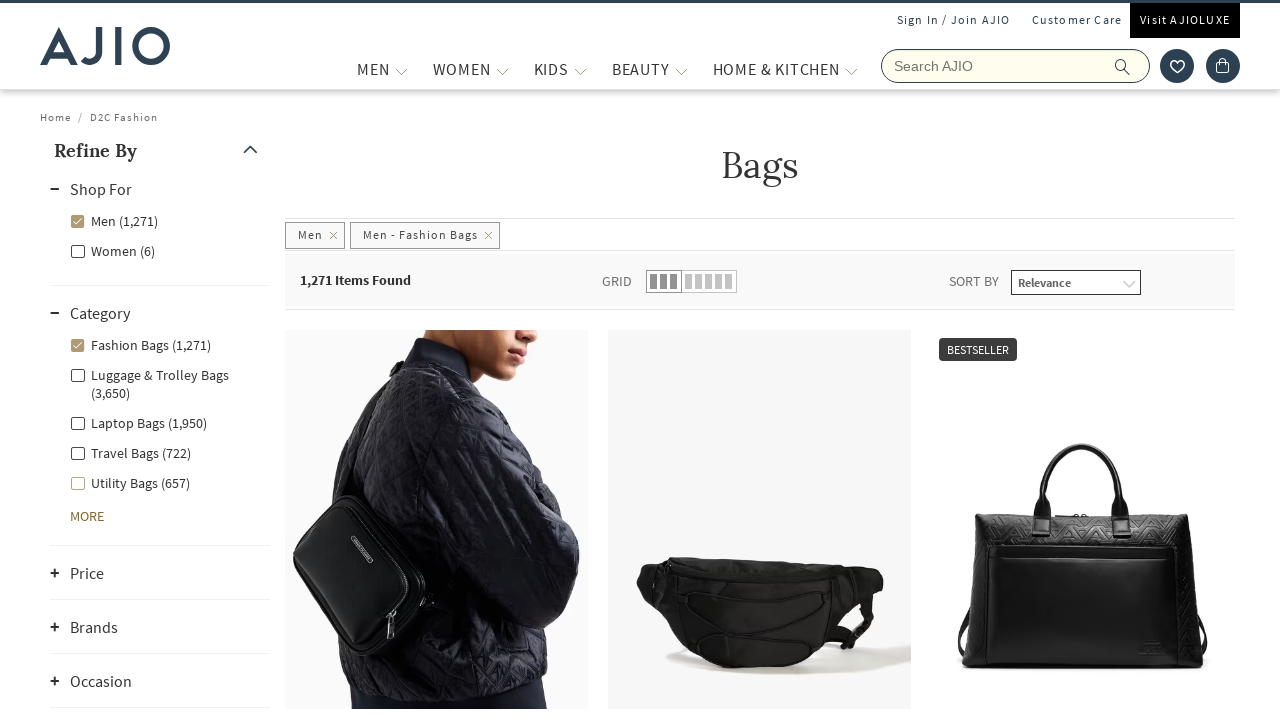

Product length/size elements loaded
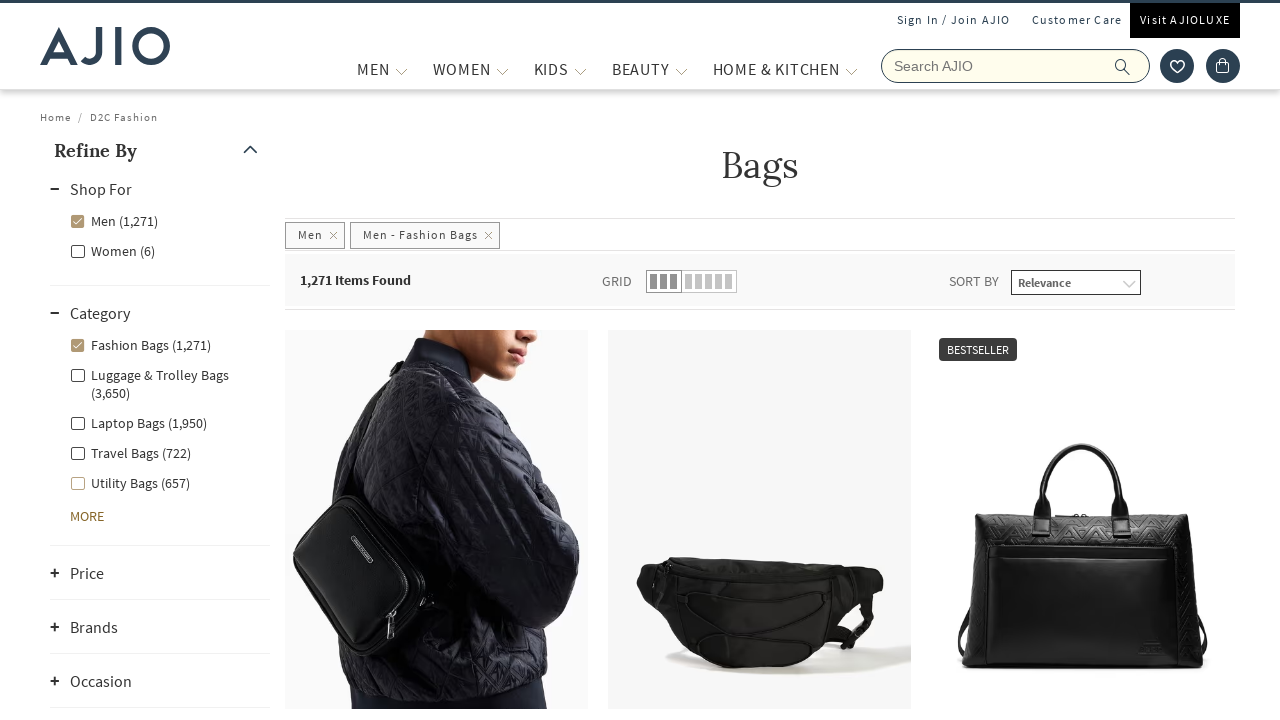

Product brand elements loaded - filtered results displayed
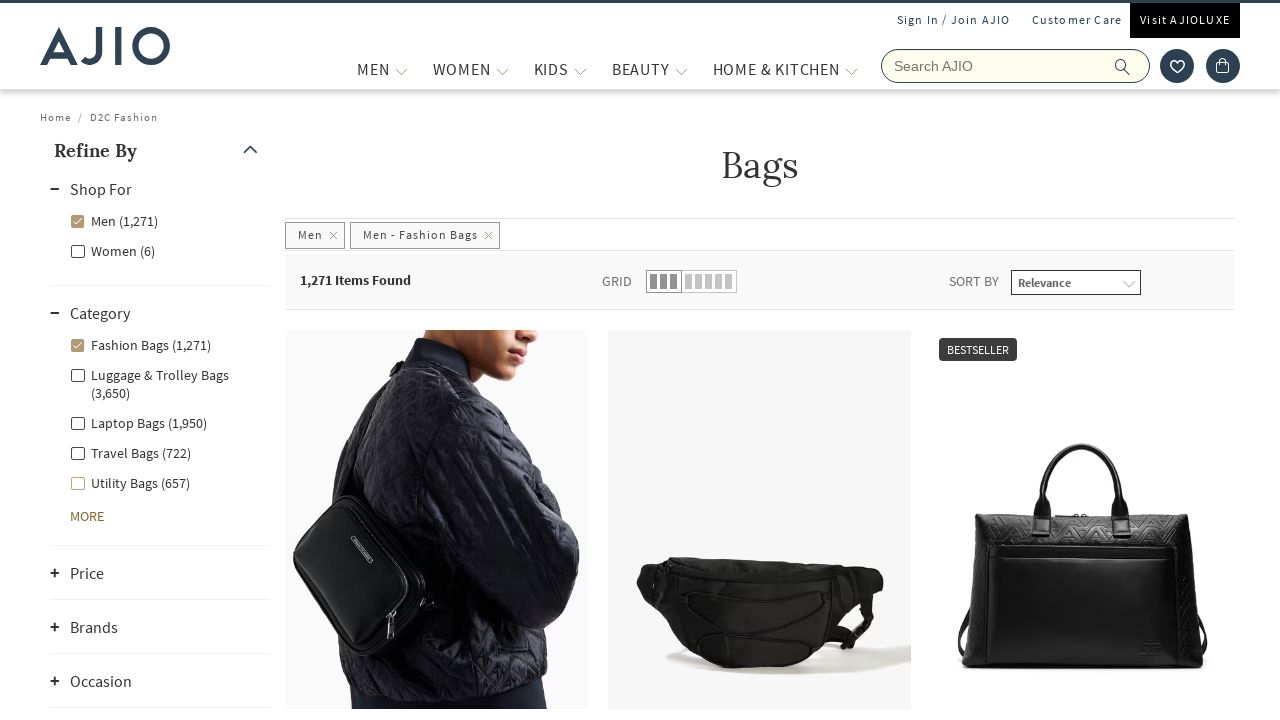

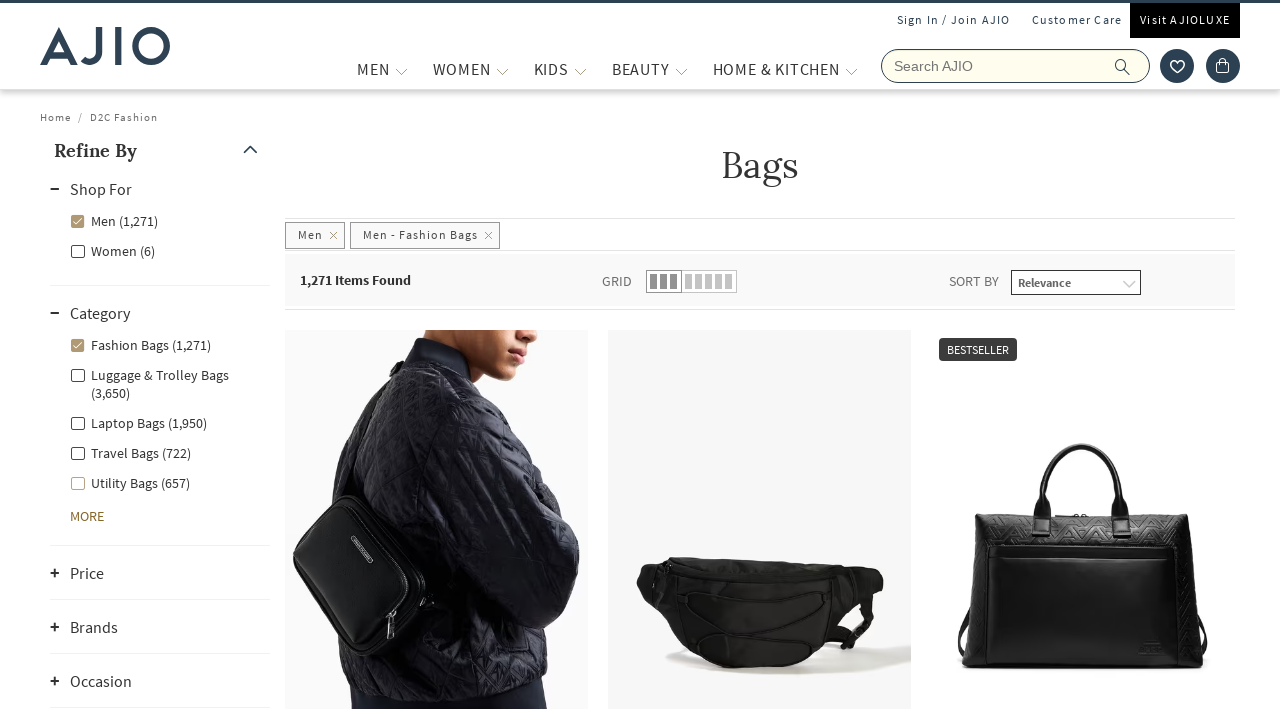